Tests alert handling by clicking a button that triggers an alert and accepting it

Starting URL: https://demo.automationtesting.in/Alerts.html

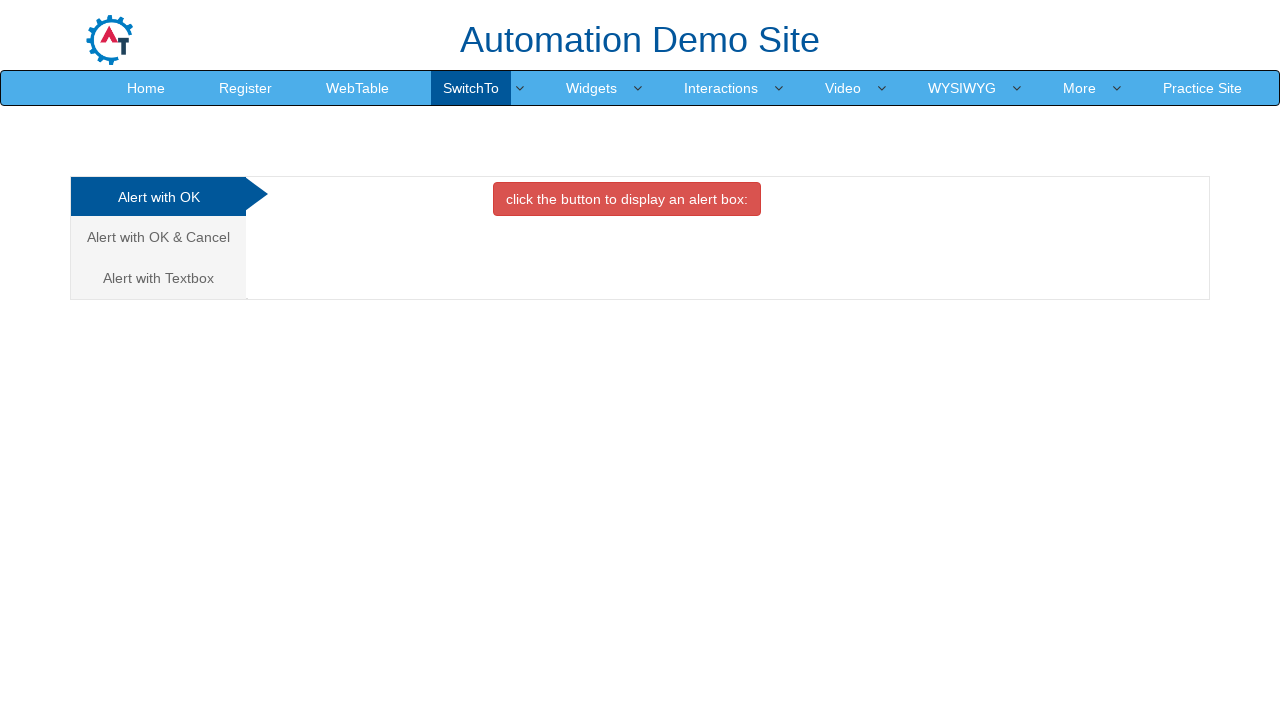

Clicked button to trigger alert at (627, 199) on xpath=//*[@id="OKTab"]/button
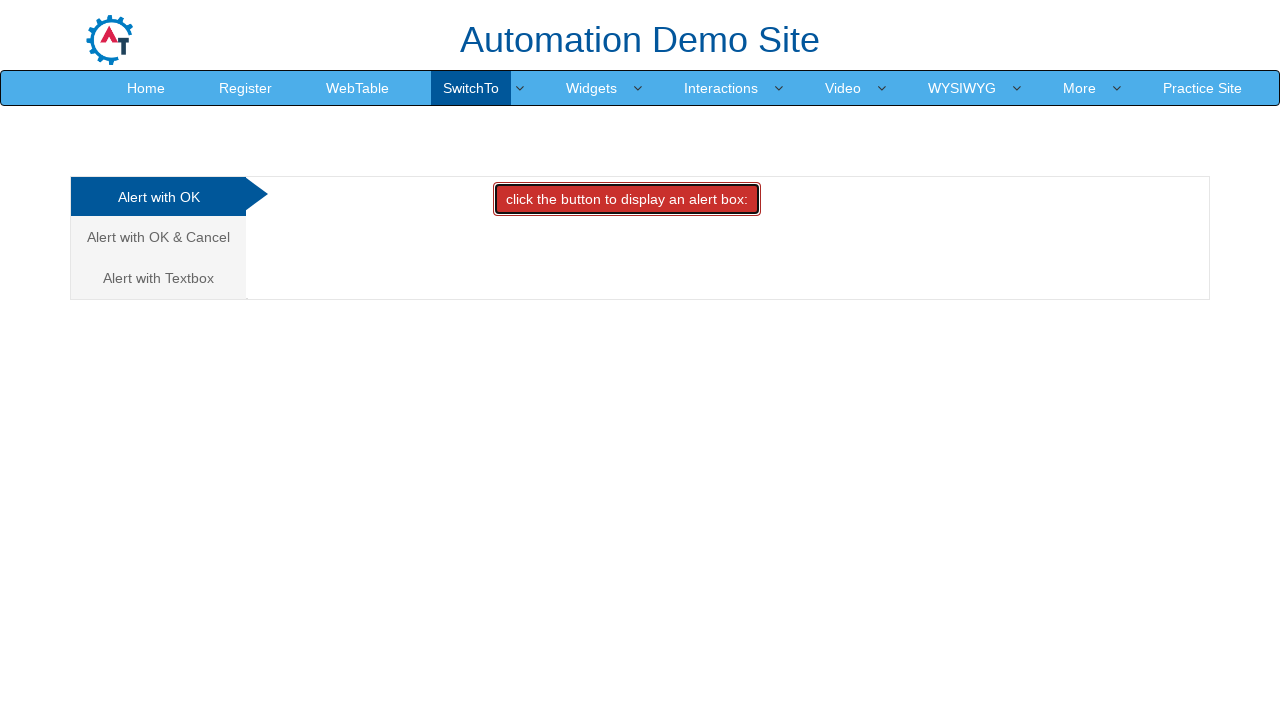

Set up dialog handler to accept alerts
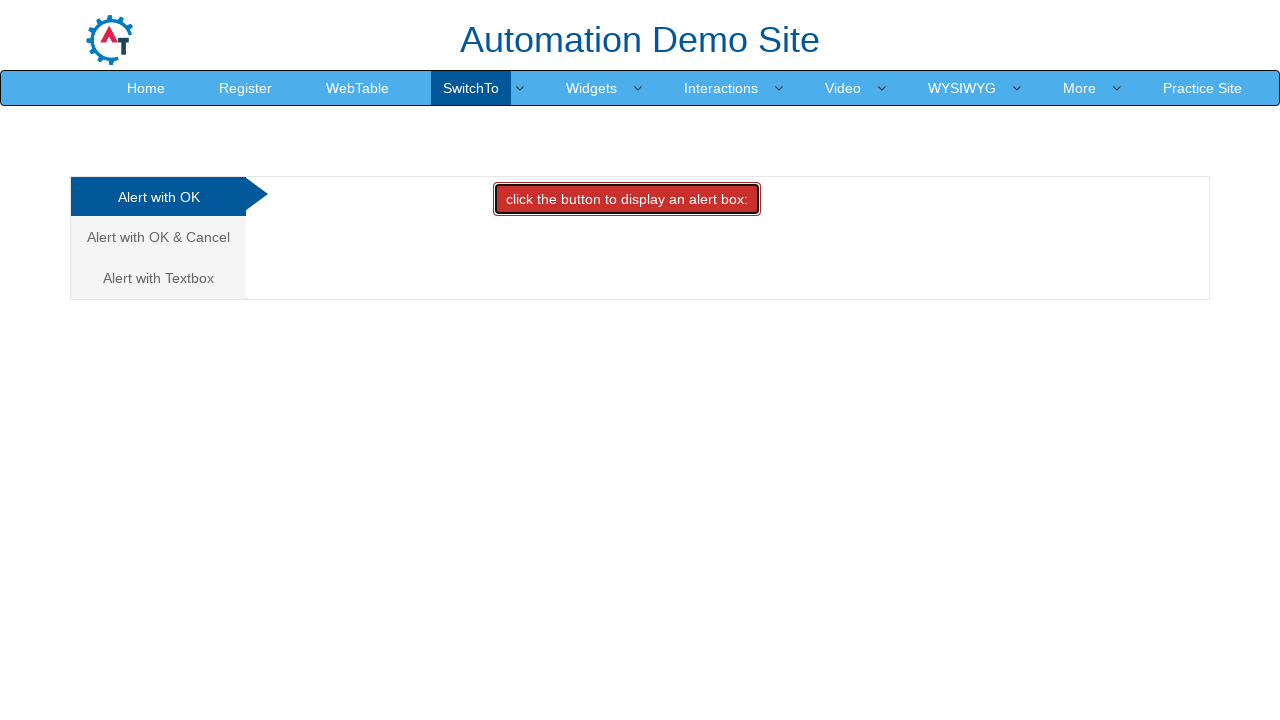

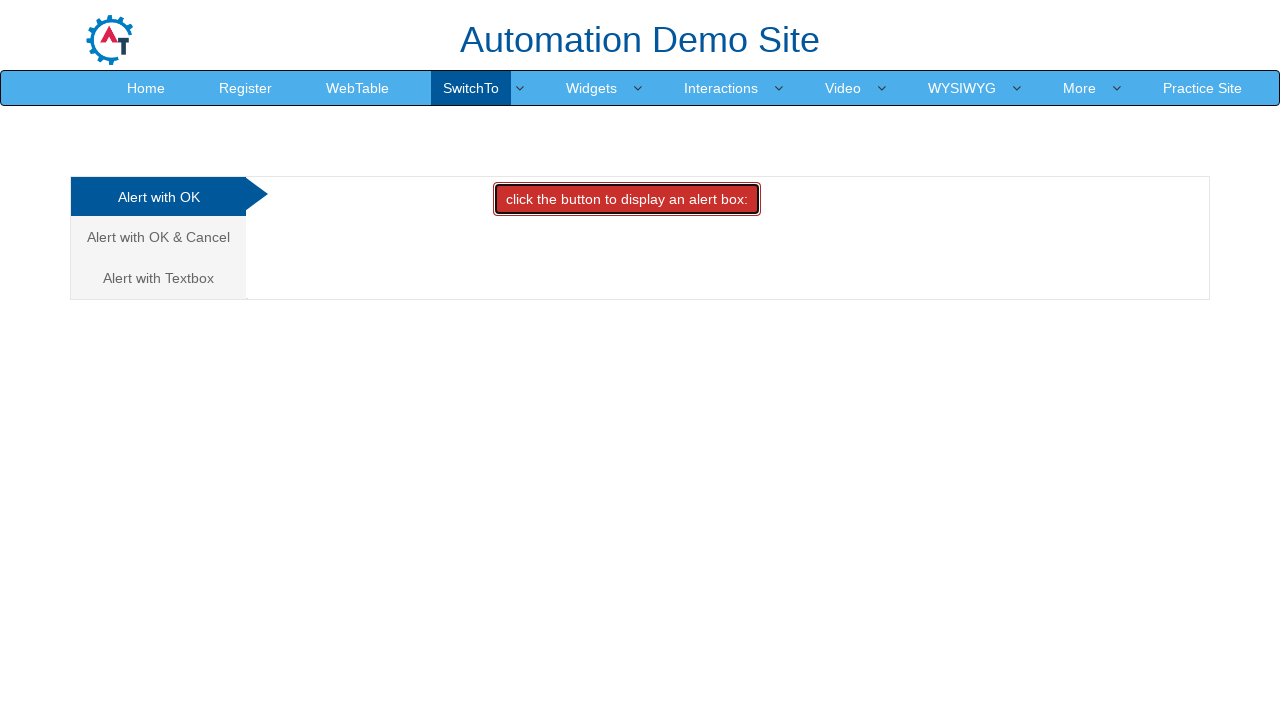